Tests the "Forgot Password" functionality by clicking the link and filling in the password reset form with user details

Starting URL: https://rahulshettyacademy.com/locatorspractice/

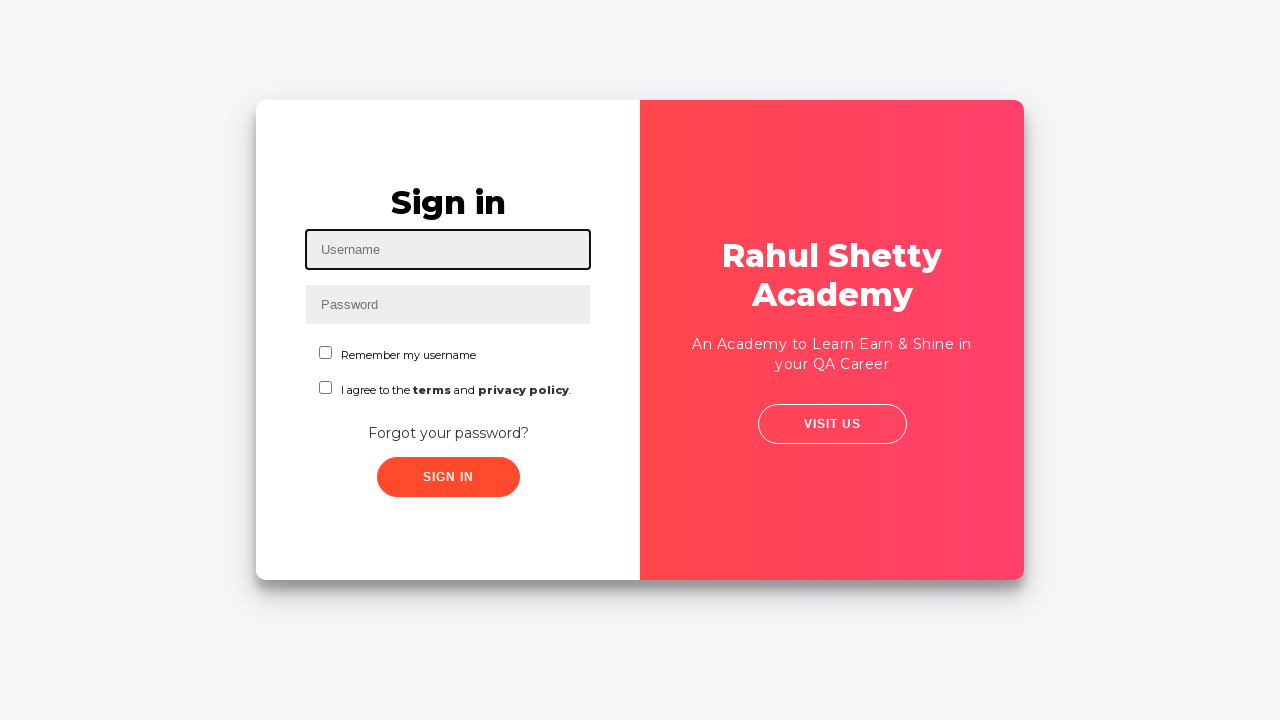

Clicked 'Forgot your password?' link at (448, 433) on text=Forgot your password?
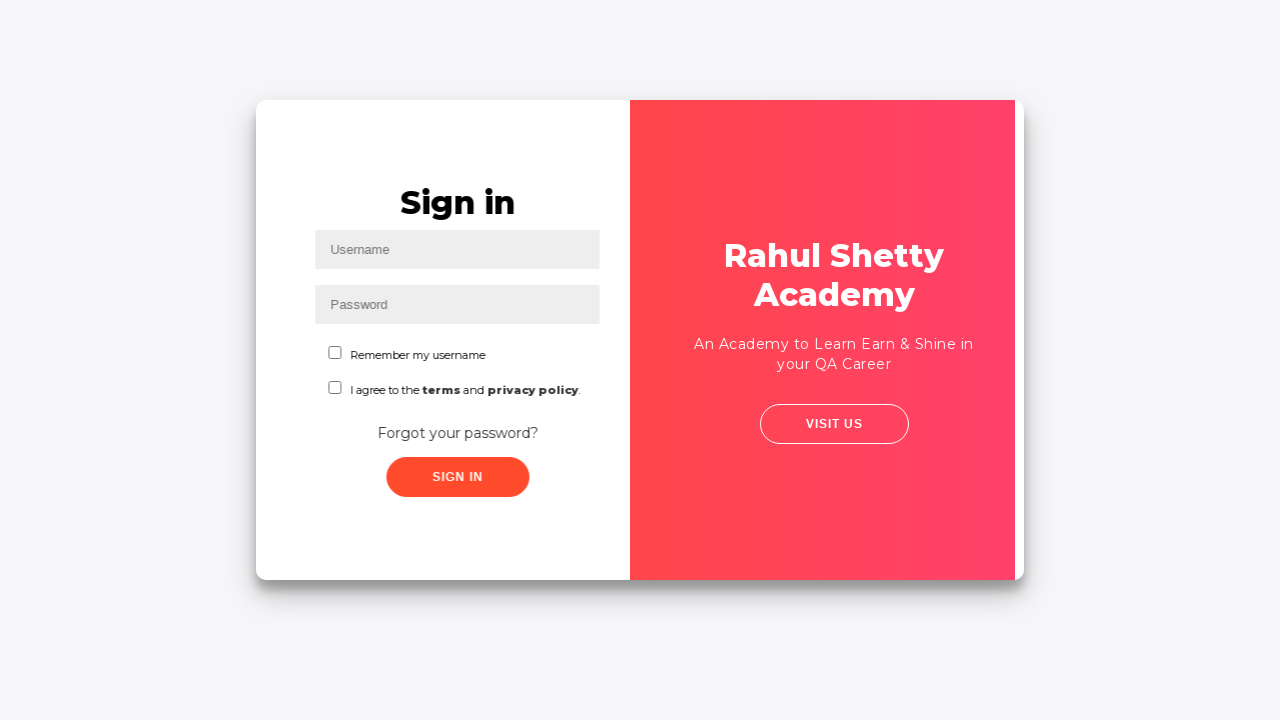

Reset password button became visible
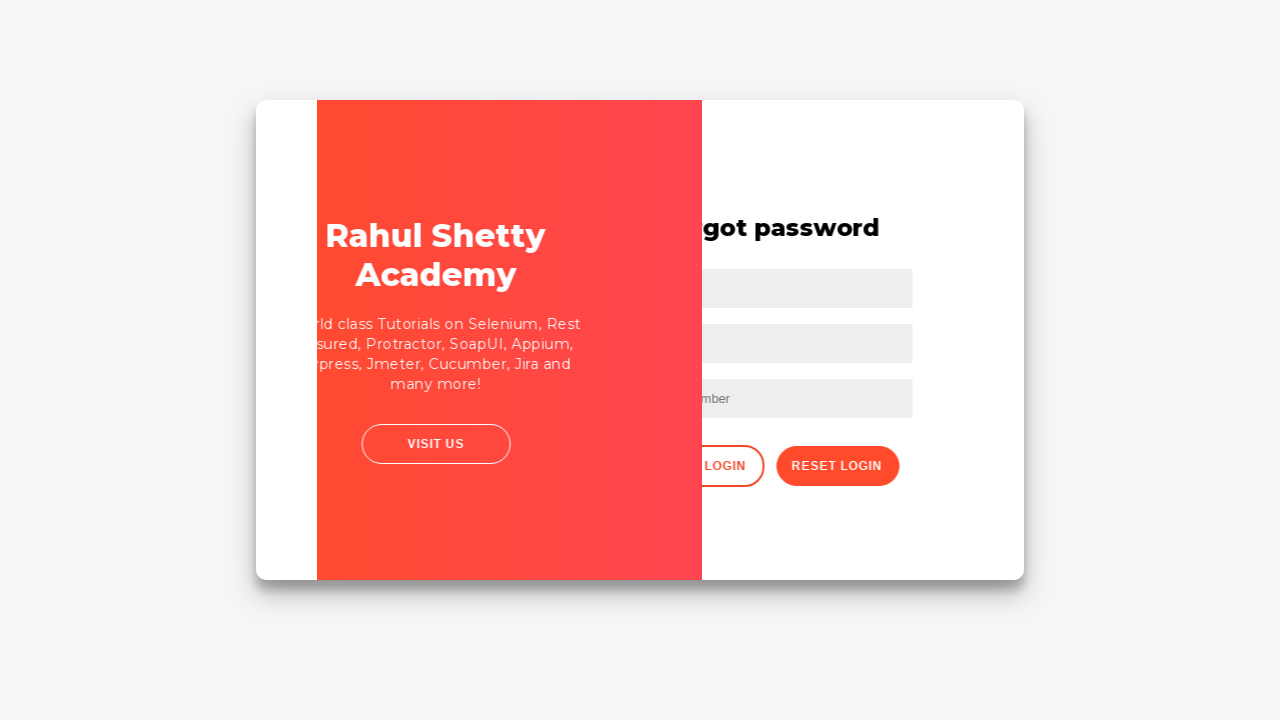

Filled in name field with 'TestUser456' on //input[@placeholder='Name']
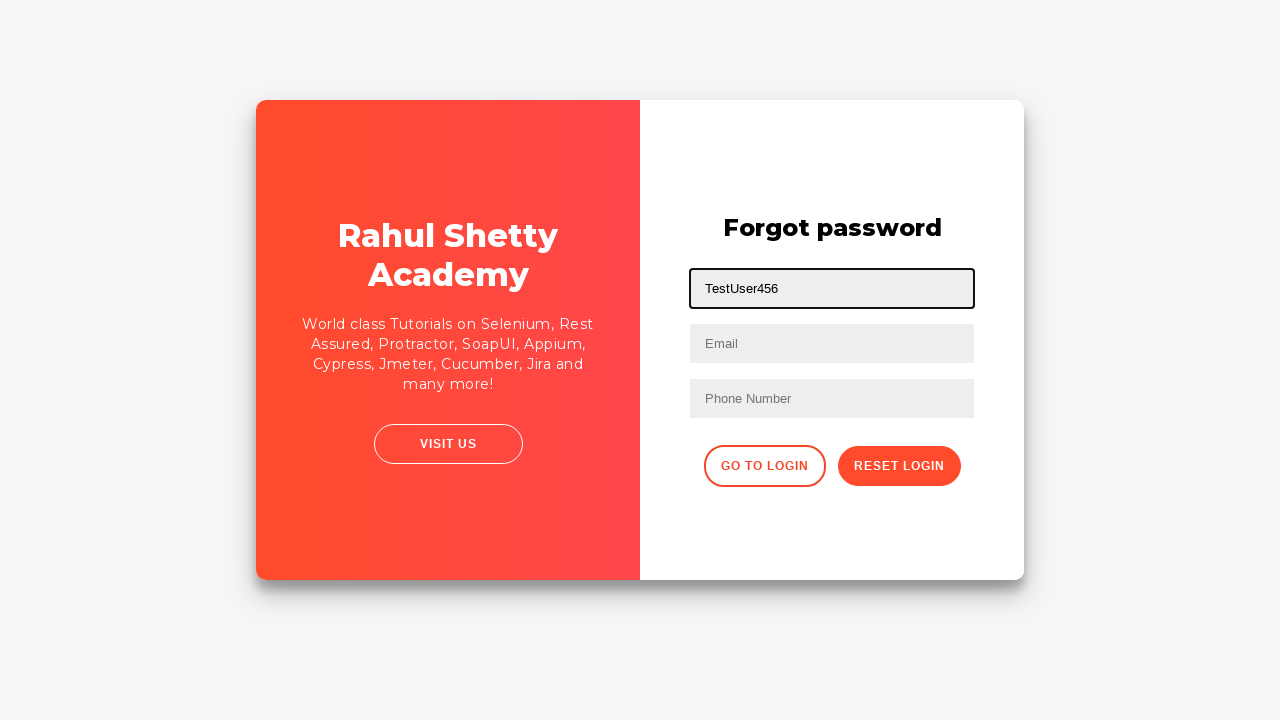

Filled in email field with 'testuser456@example.com' on //input[@placeholder='Email']
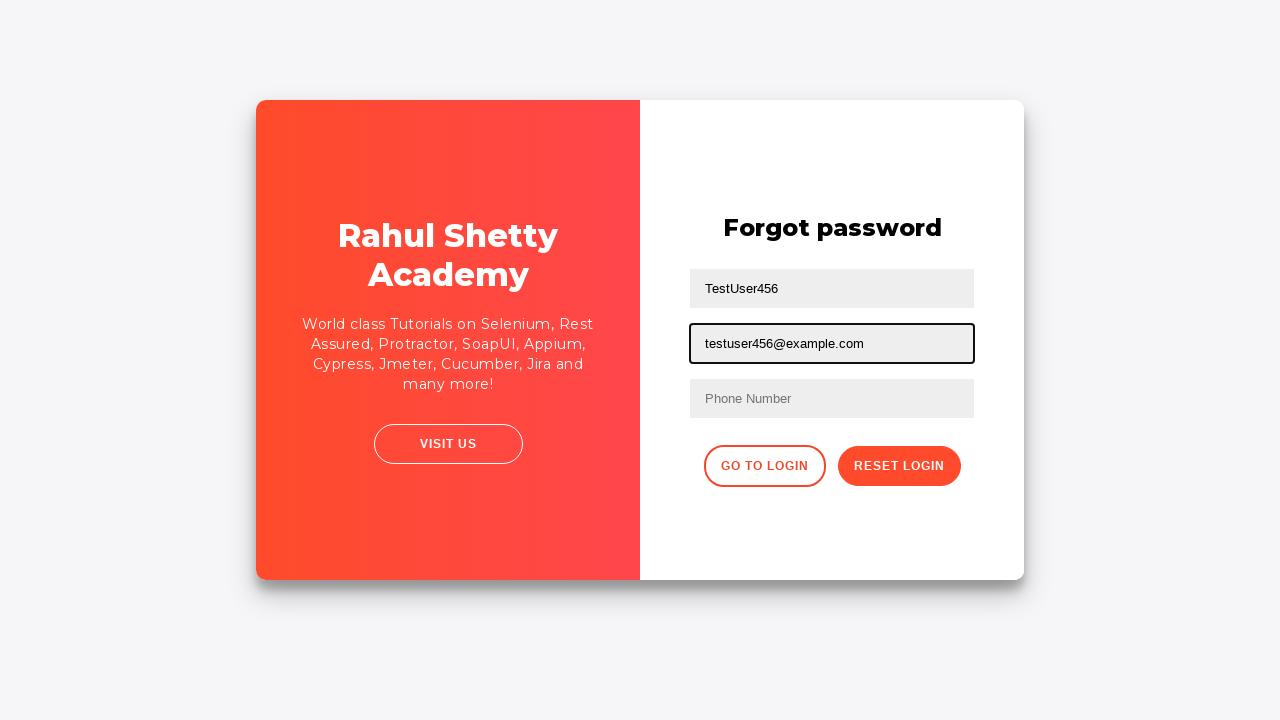

Filled in phone number field with '555-123-4567' on //input[@placeholder='Phone Number']
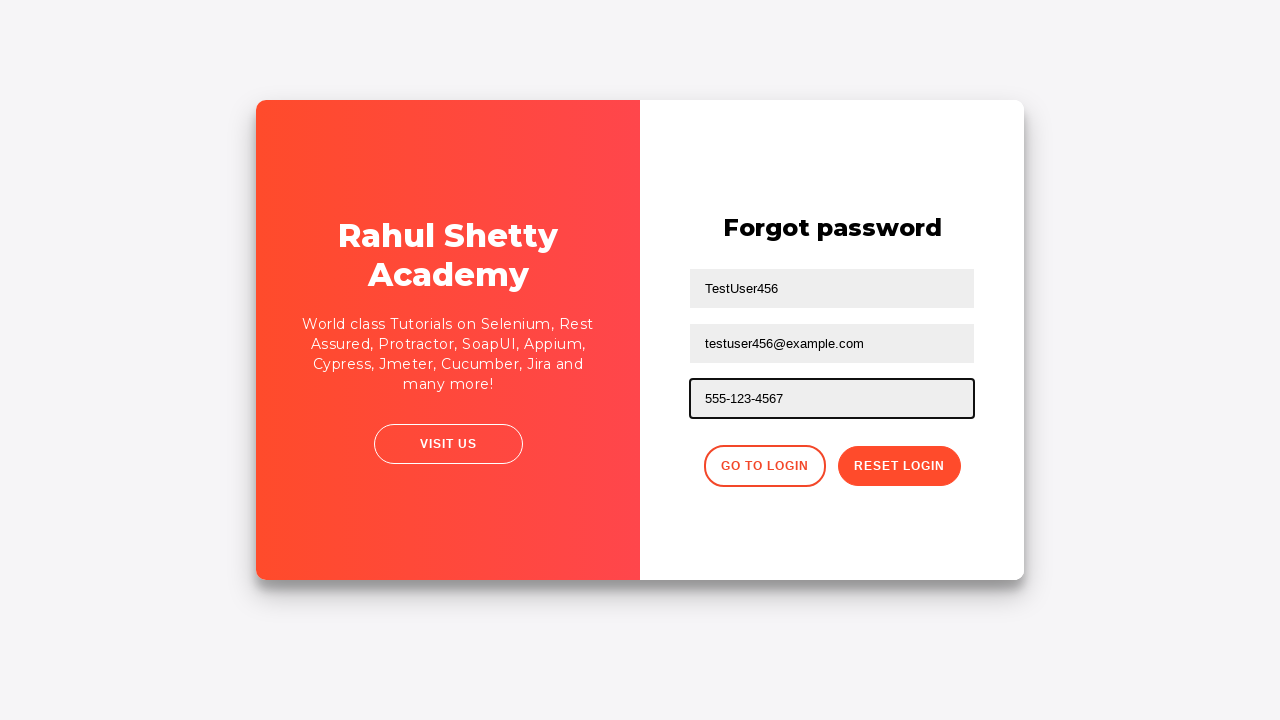

Clicked reset password button to submit form at (899, 466) on .reset-pwd-btn
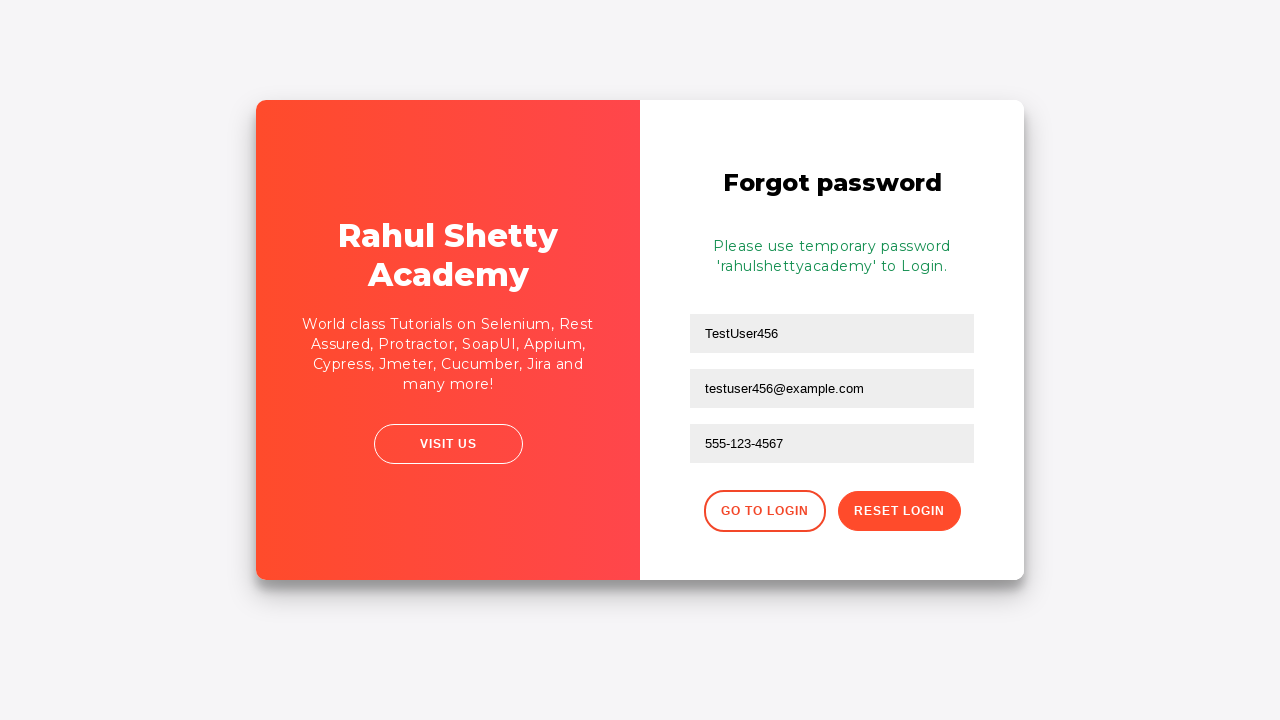

Password reset confirmation message appeared
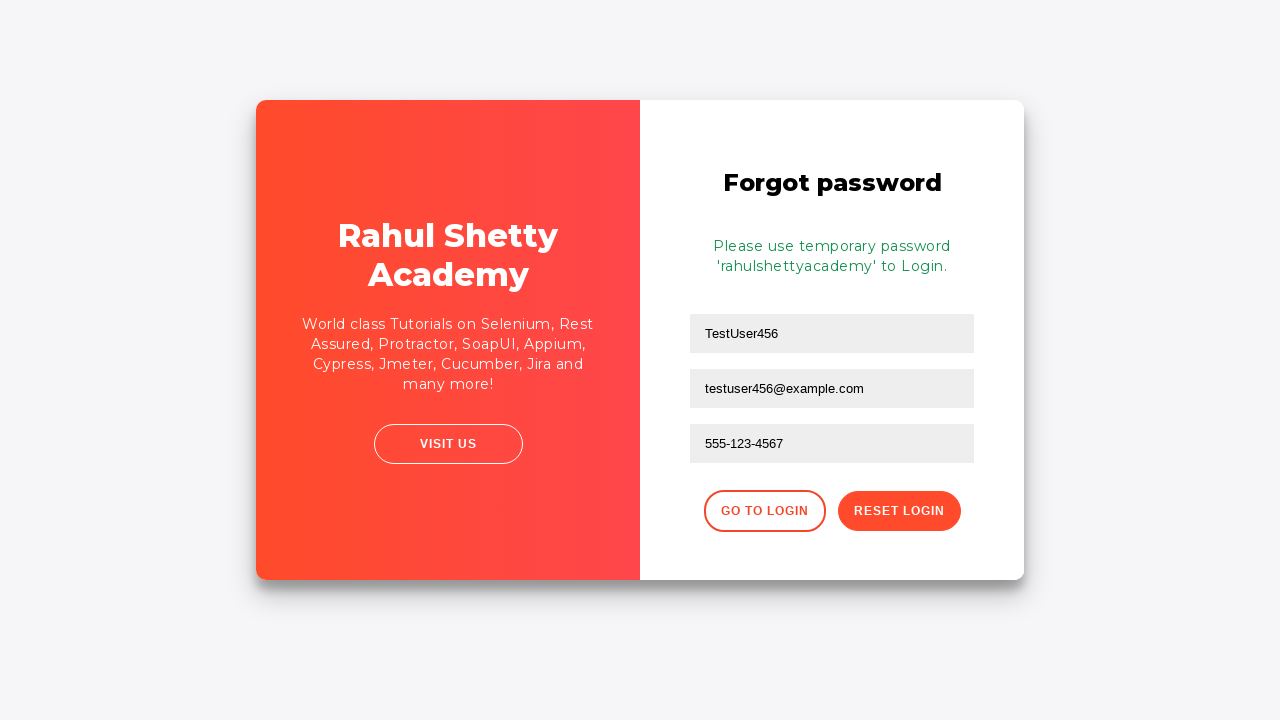

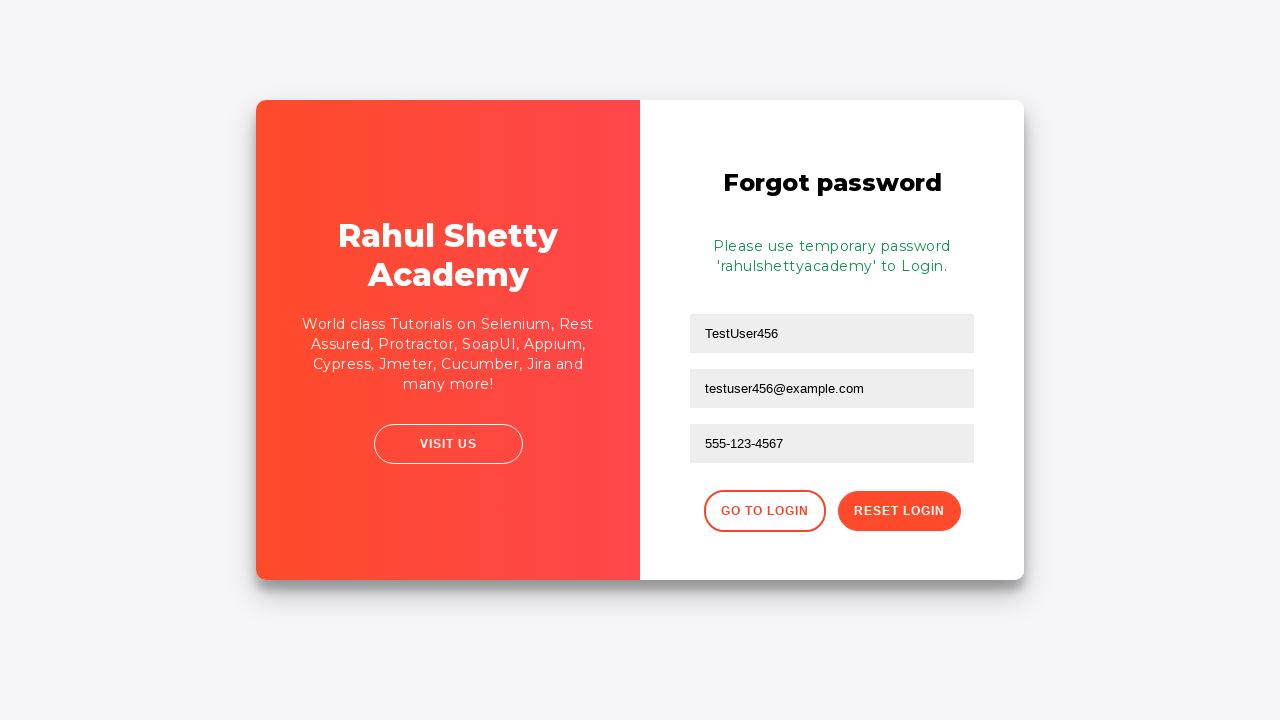